Tests iframe switching functionality by accessing an element inside a frame and then switching back to the parent frame

Starting URL: https://demoqa.com/frames

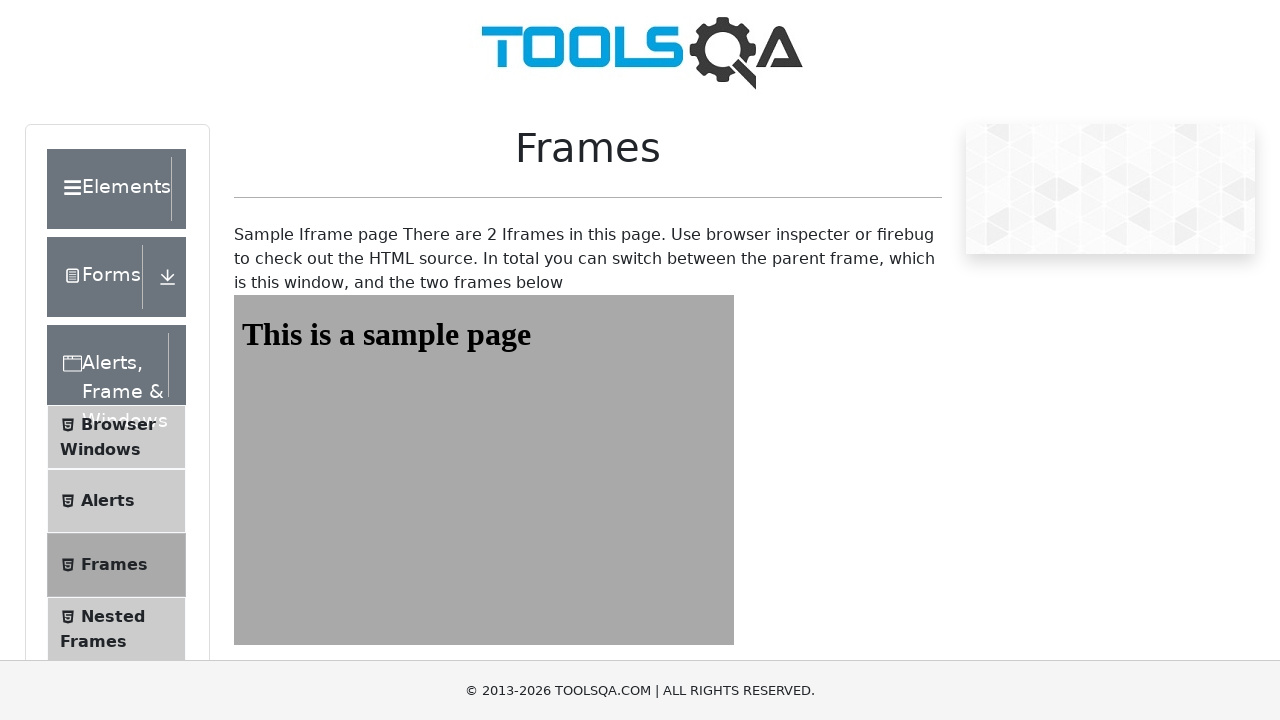

Navigated to frames test page
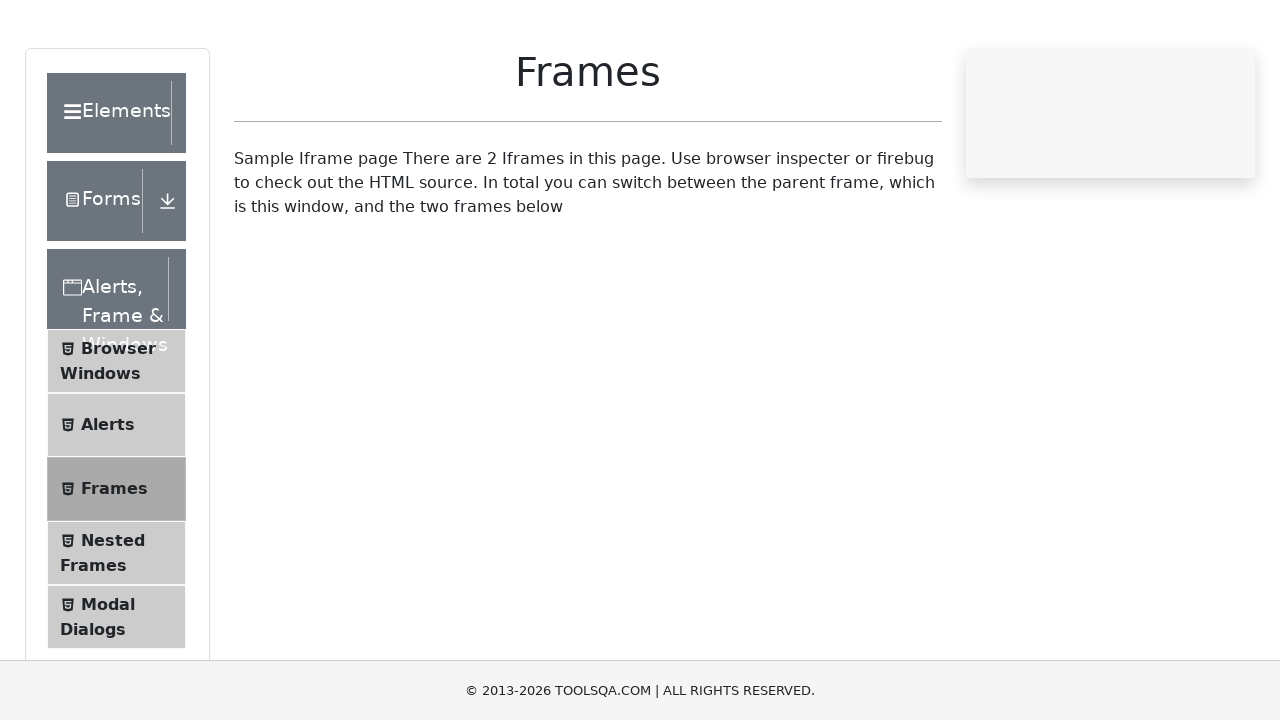

Located iframe with id 'frame1'
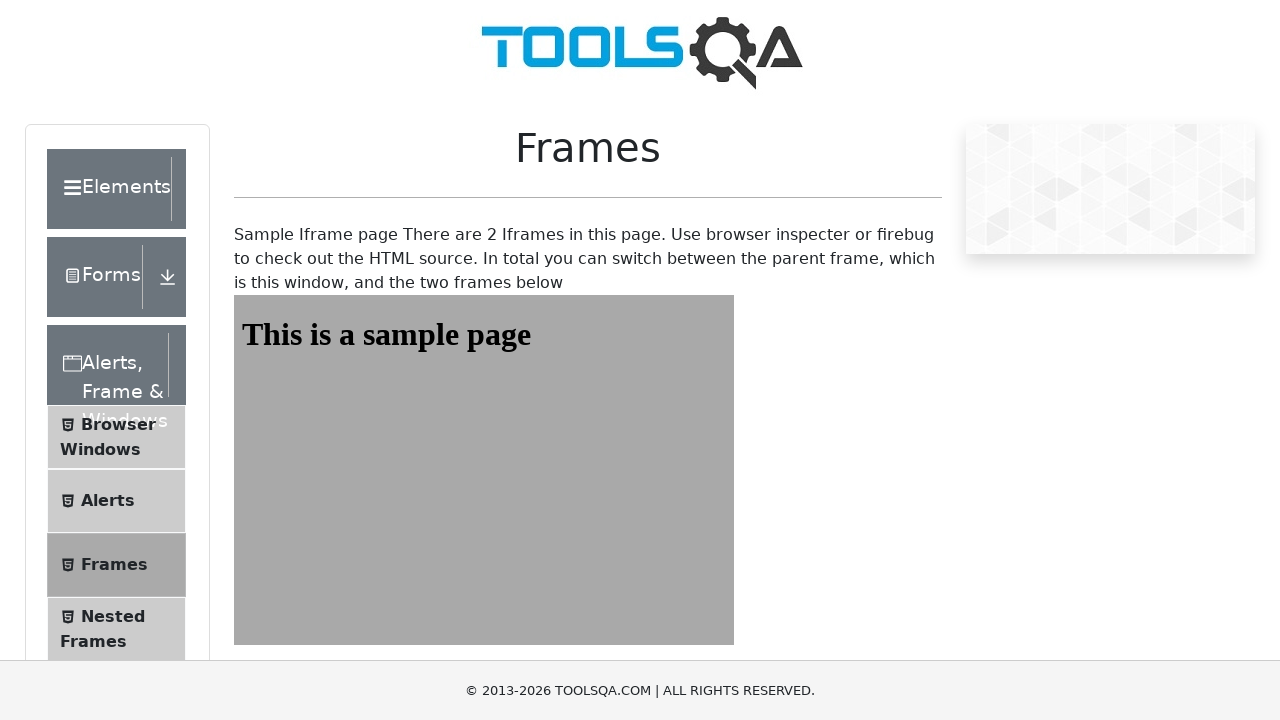

Retrieved text from element inside iframe: 'This is a sample page'
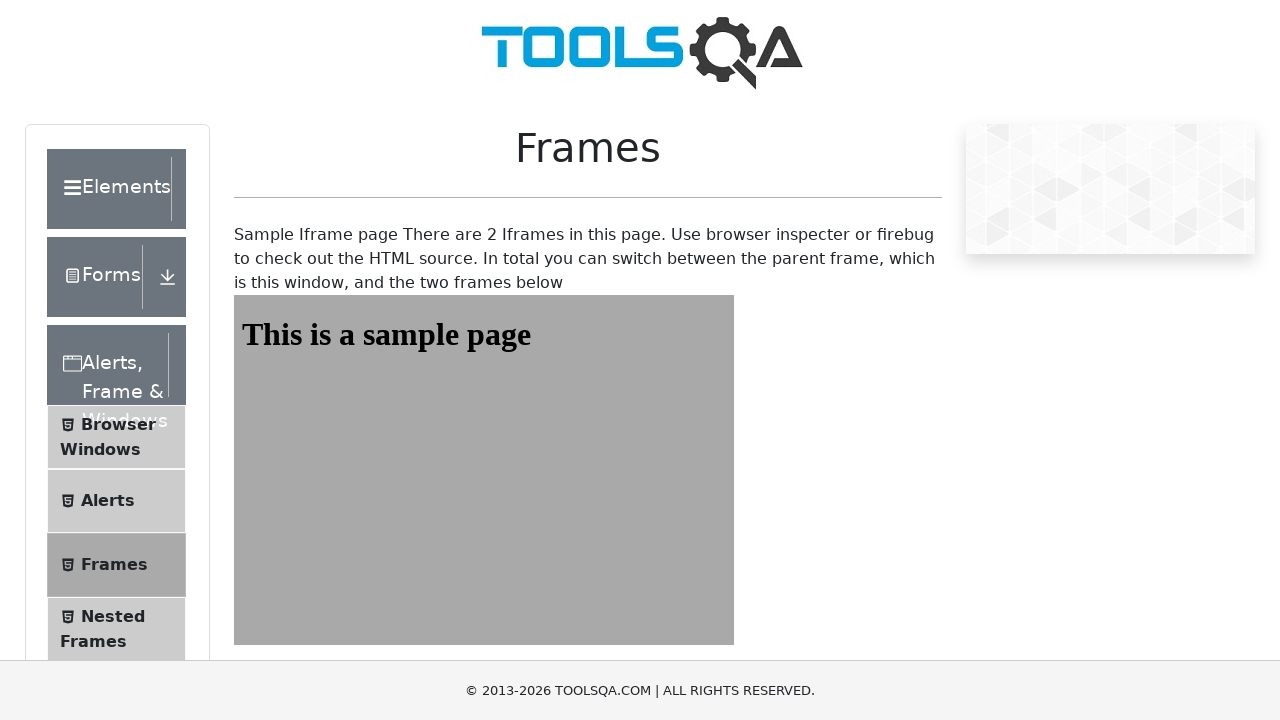

Switched back to parent frame context (automatic with frame_locator)
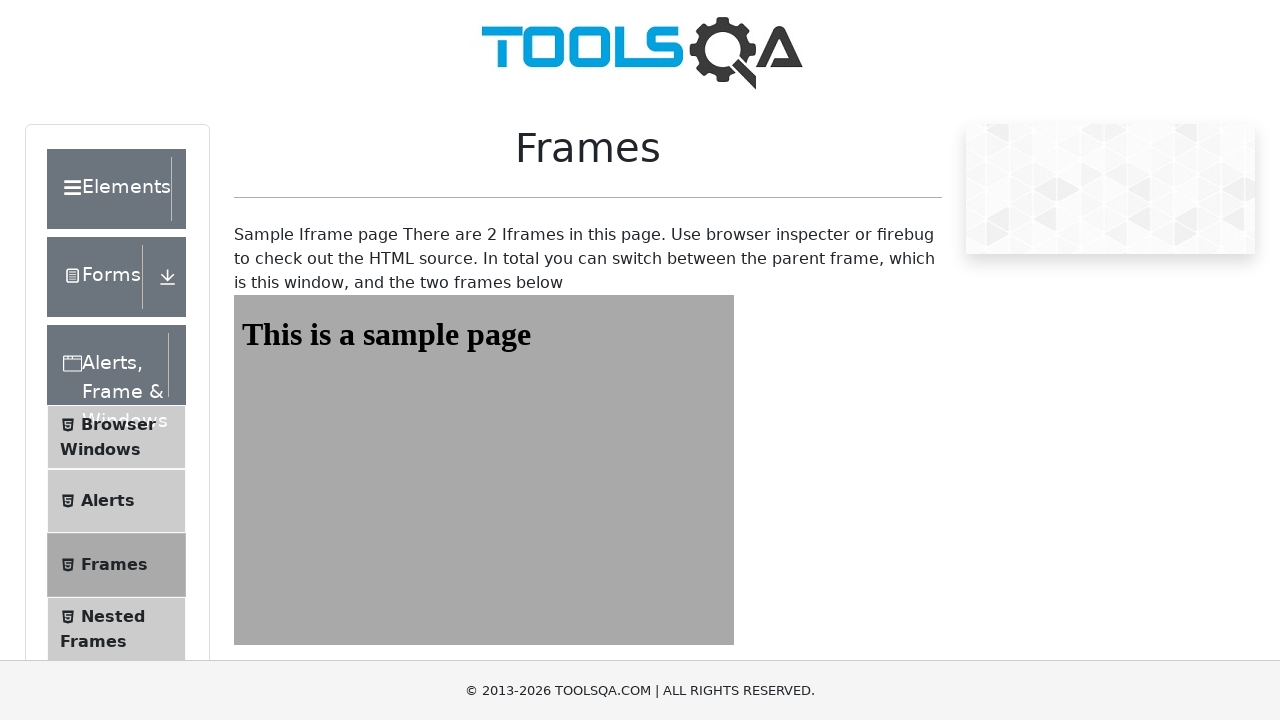

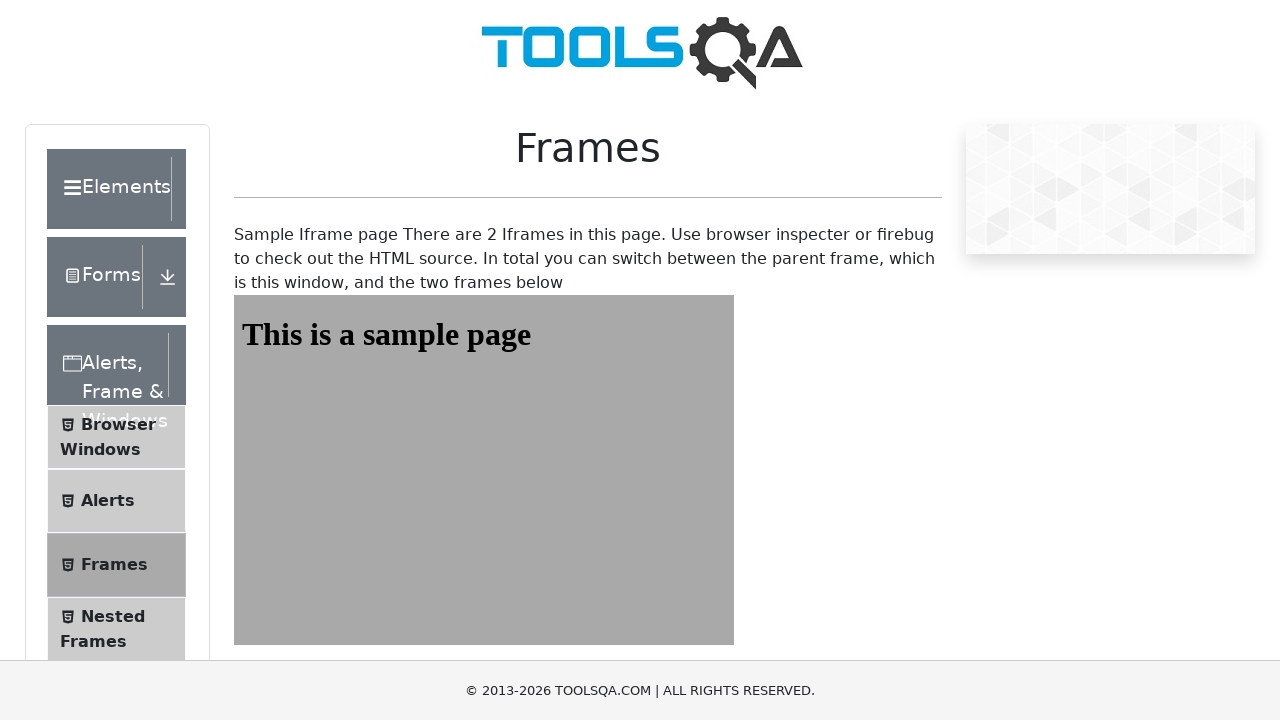